Tests alert box functionality by clicking a button that triggers a JavaScript alert and then accepting/dismissing the alert

Starting URL: https://www.hyrtutorials.com/p/alertsdemo.html

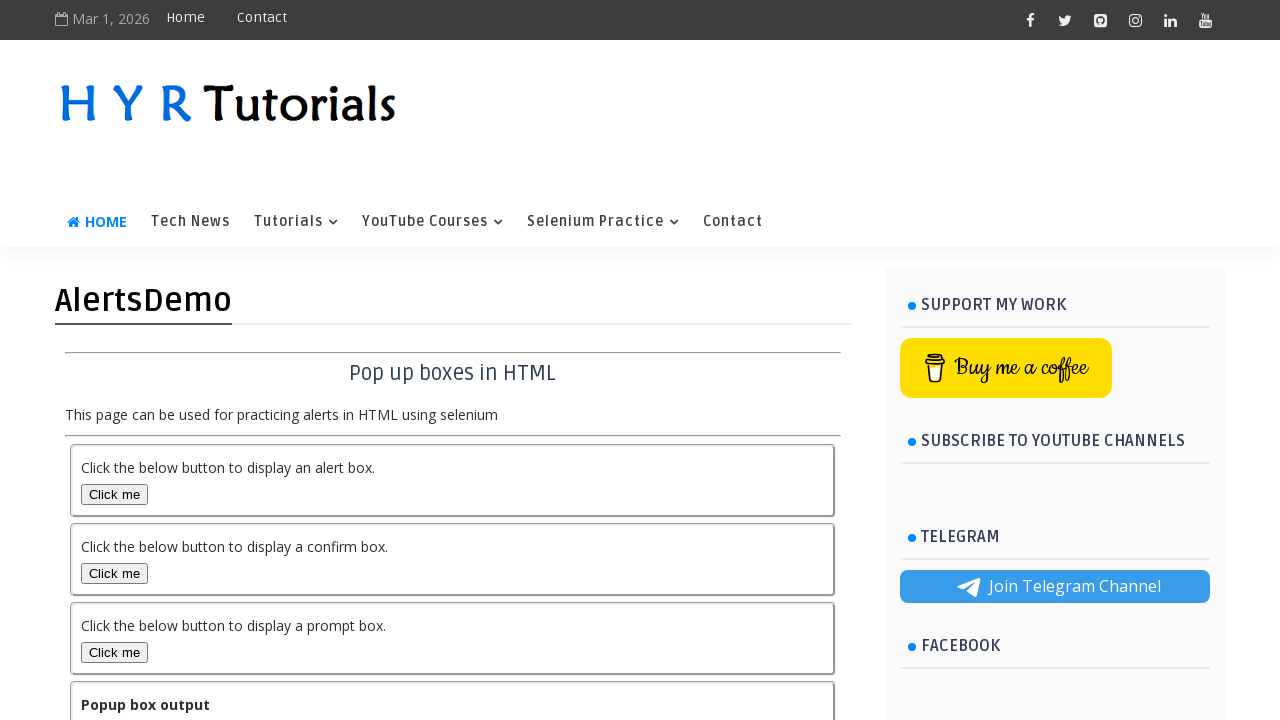

Clicked alert box button to trigger JavaScript alert at (114, 494) on #alertBox
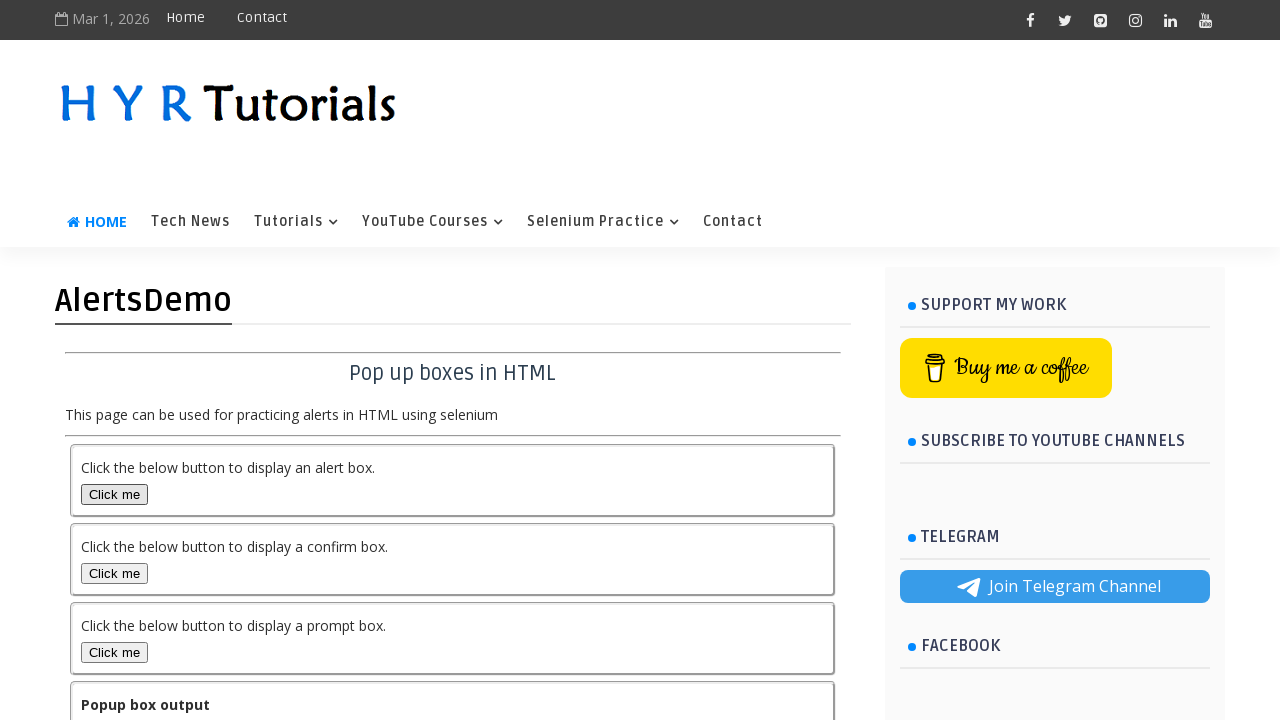

Set up dialog handler to accept alerts
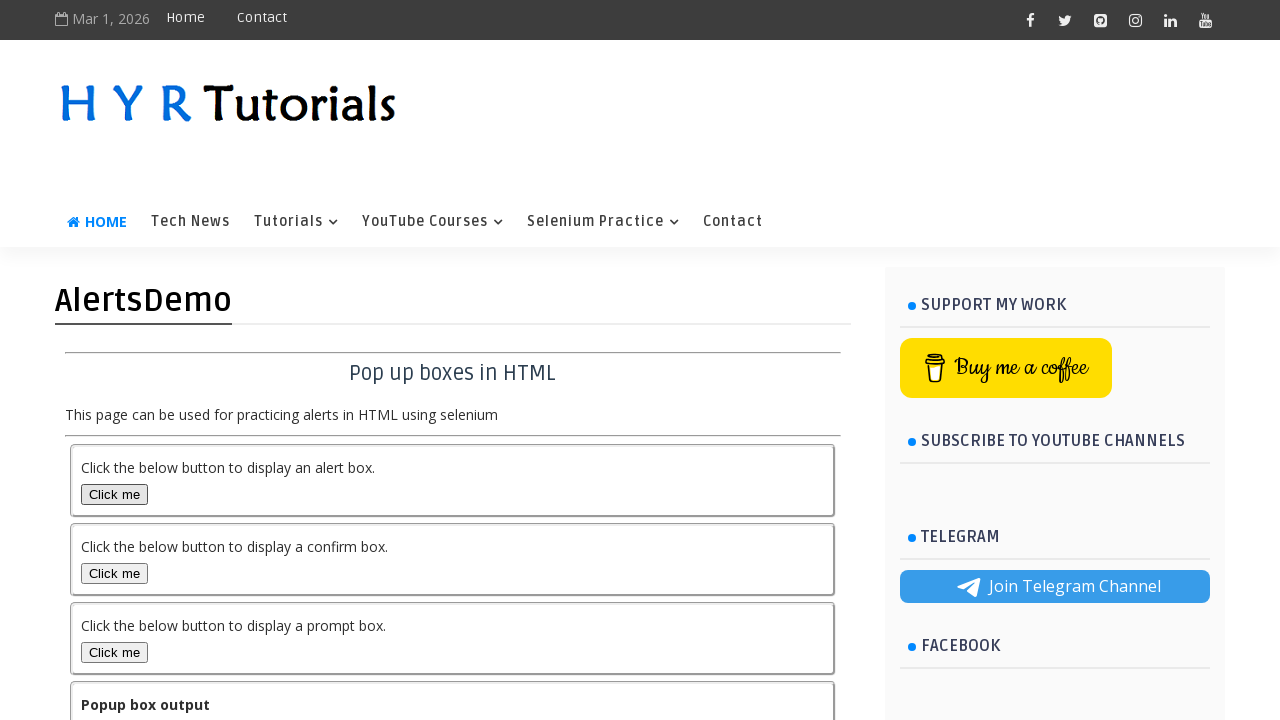

Clicked alert box button again with dialog handler active at (114, 494) on #alertBox
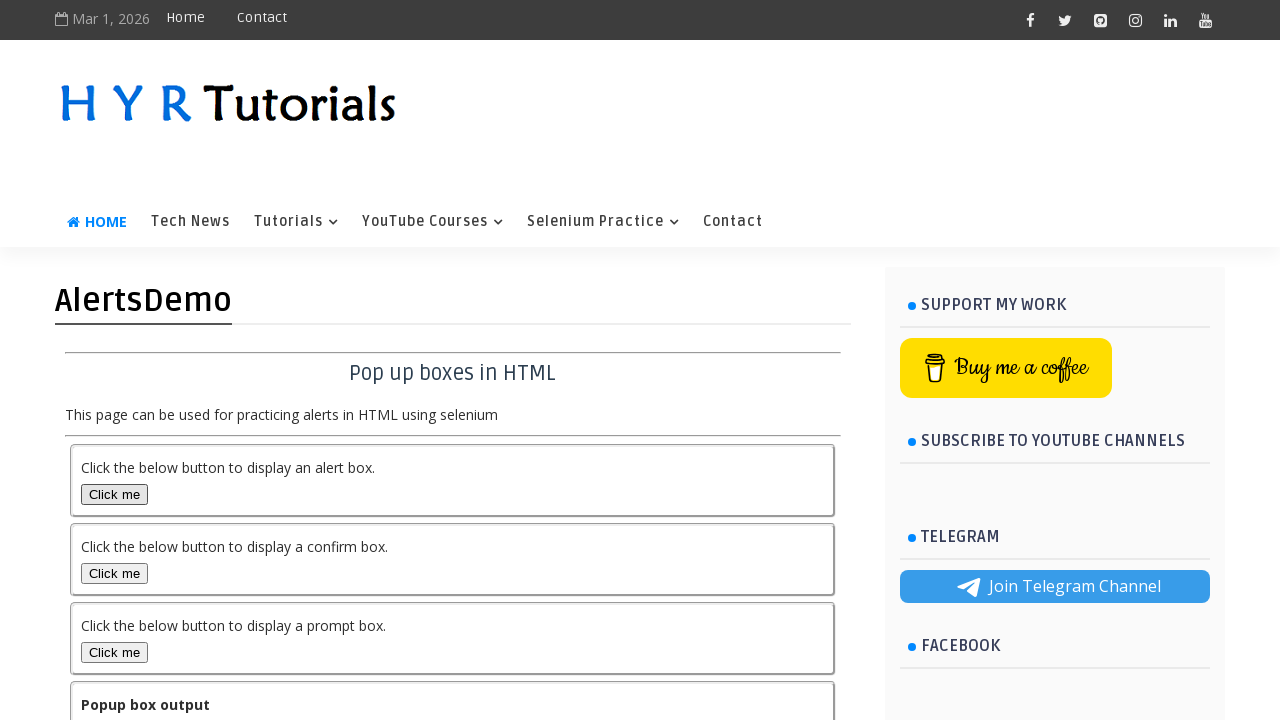

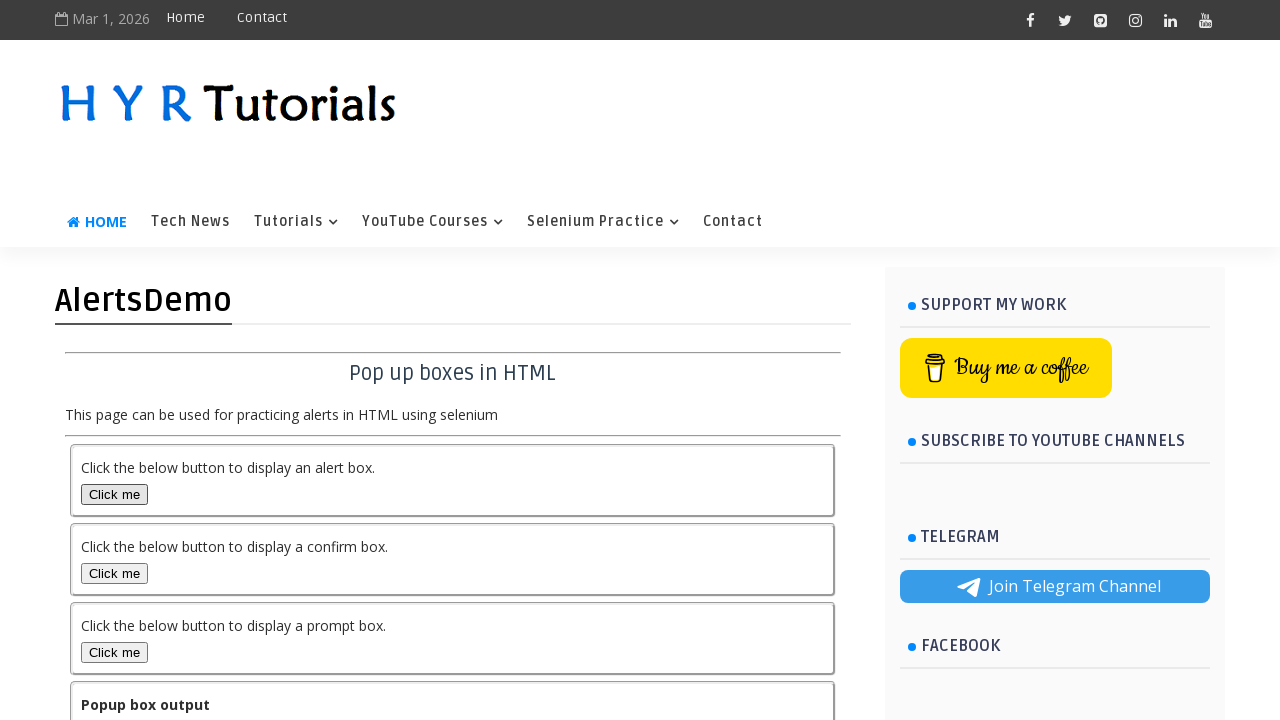